Tests a signup/contact form by filling in first name, last name, and email fields, then submitting the form by pressing Enter

Starting URL: http://secure-retreat-92358.herokuapp.com/

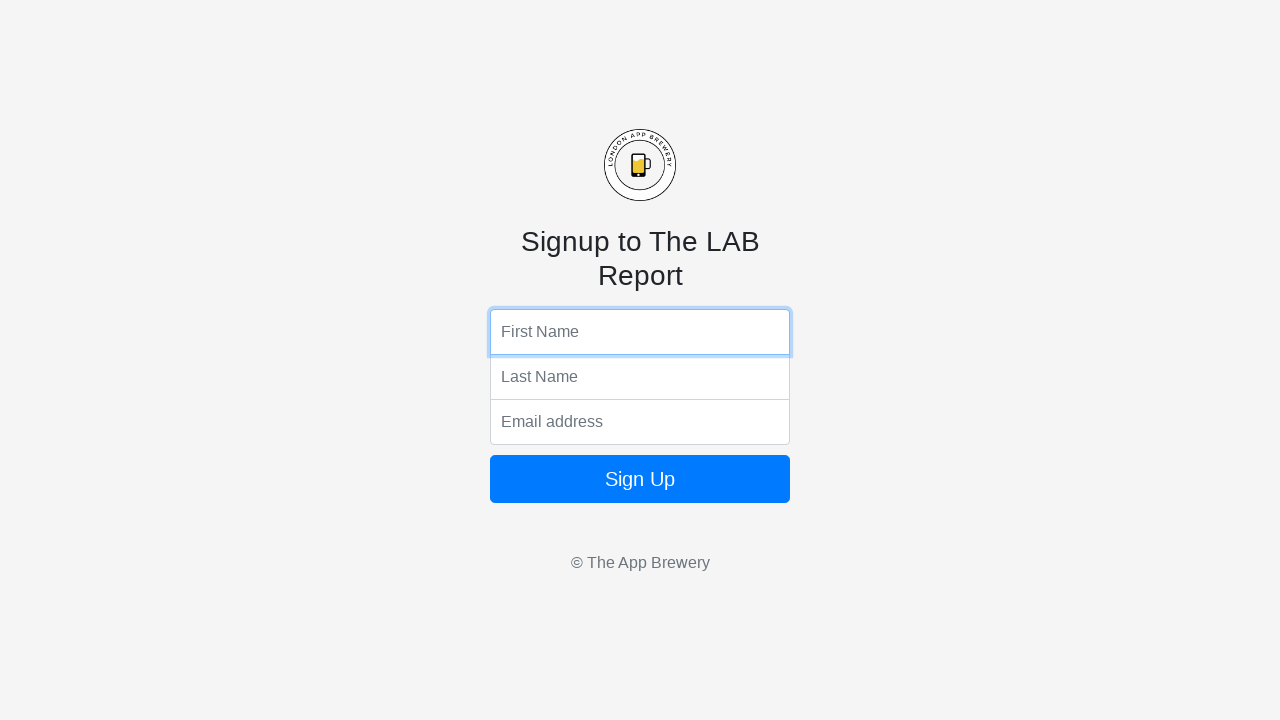

Filled first name field with 'Ryan' on input[name='fName']
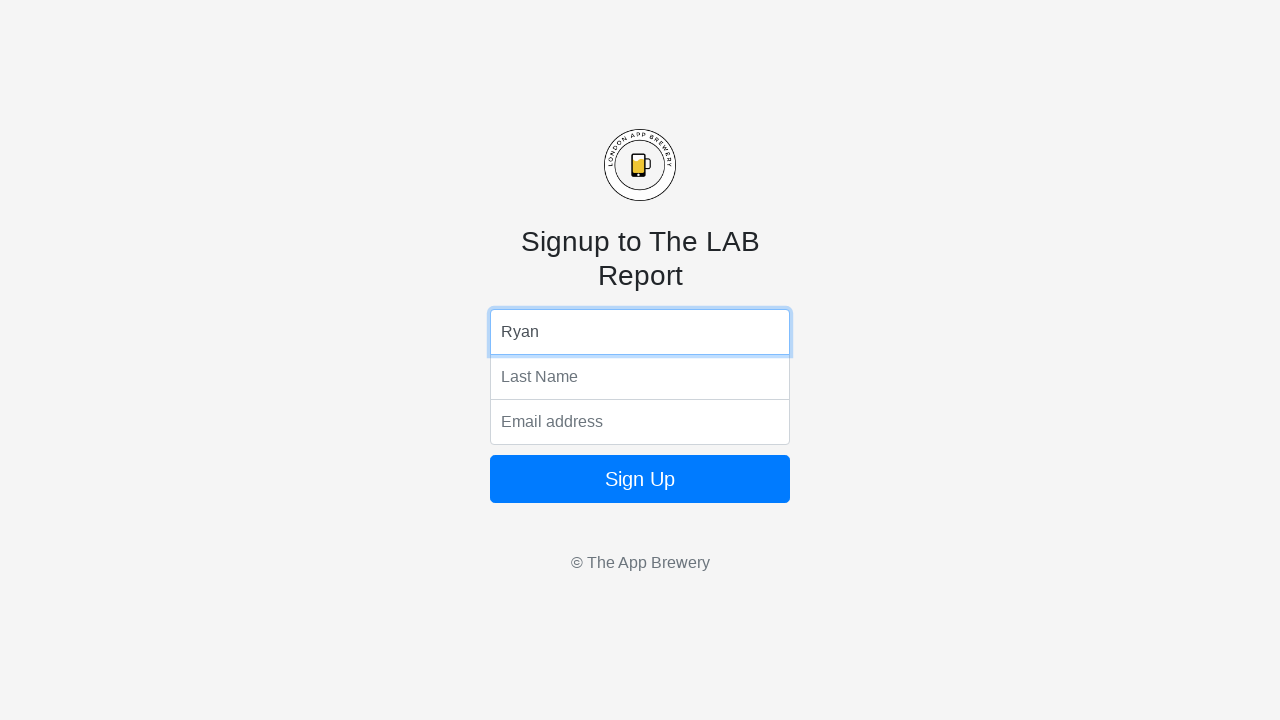

Filled last name field with 'Guide' on input[name='lName']
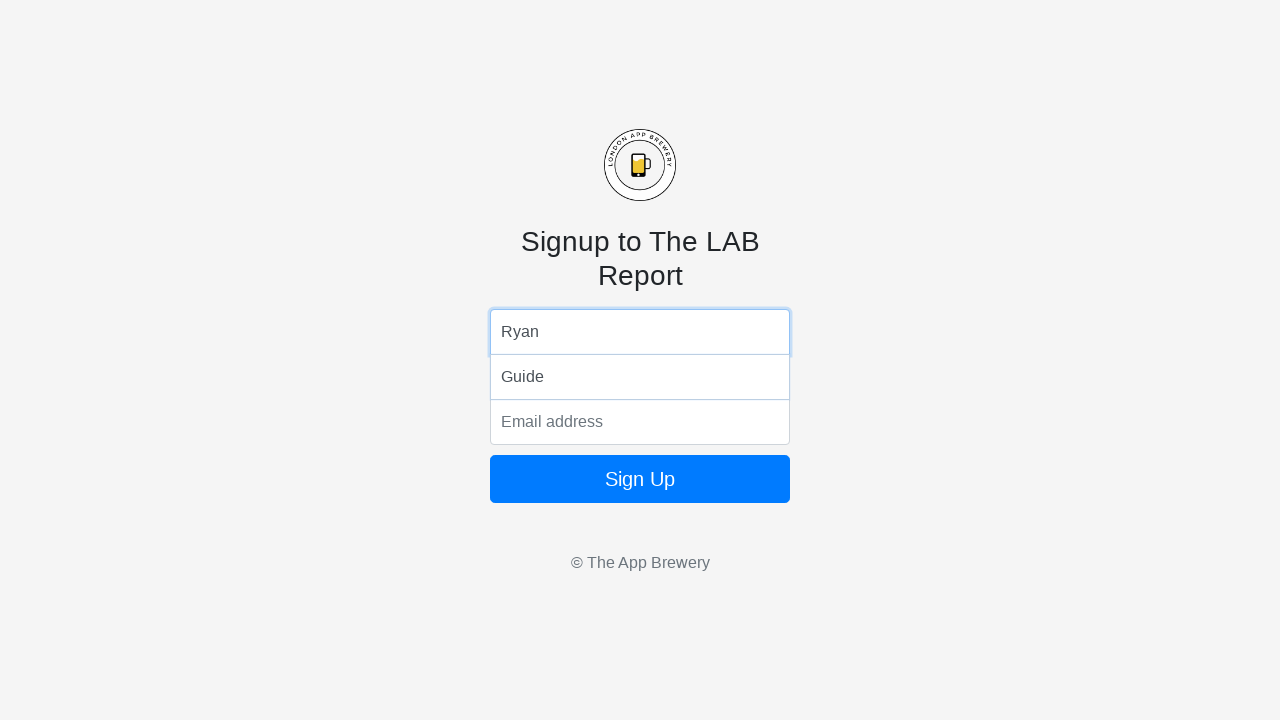

Filled email field with 'gudiedryan@gmail.com' on input[name='email']
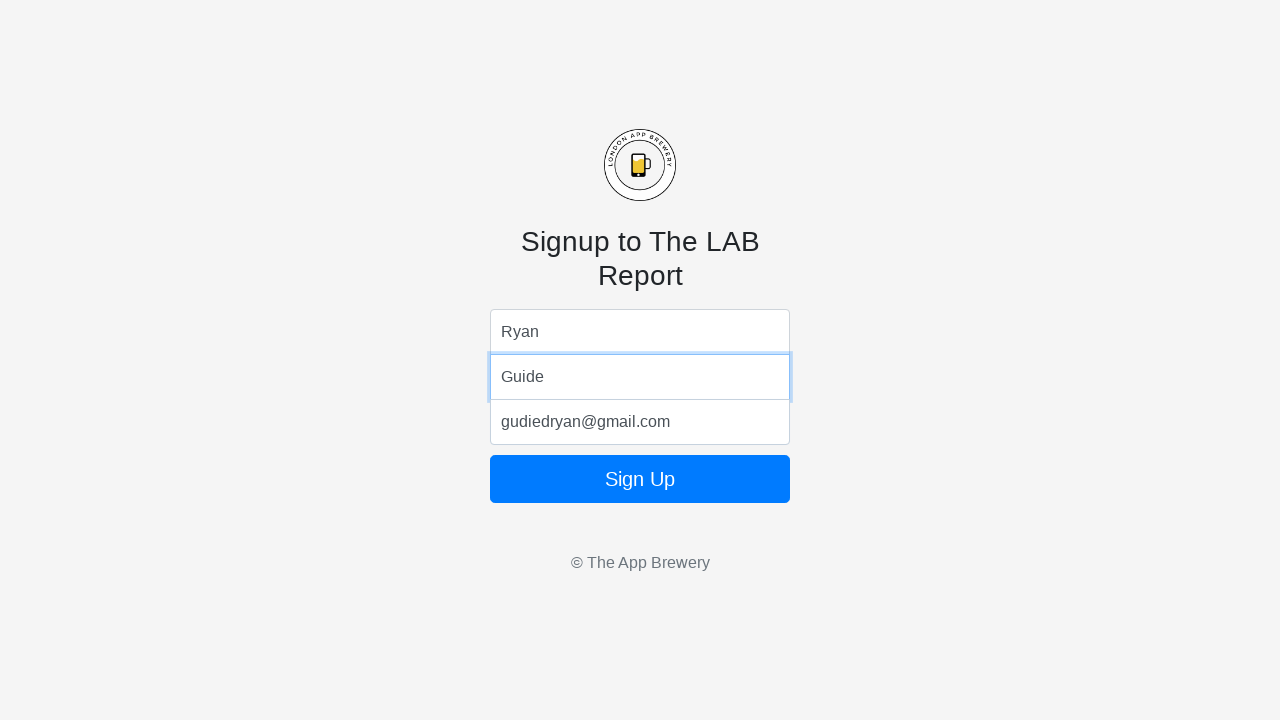

Submitted form by pressing Enter on email field on input[name='email']
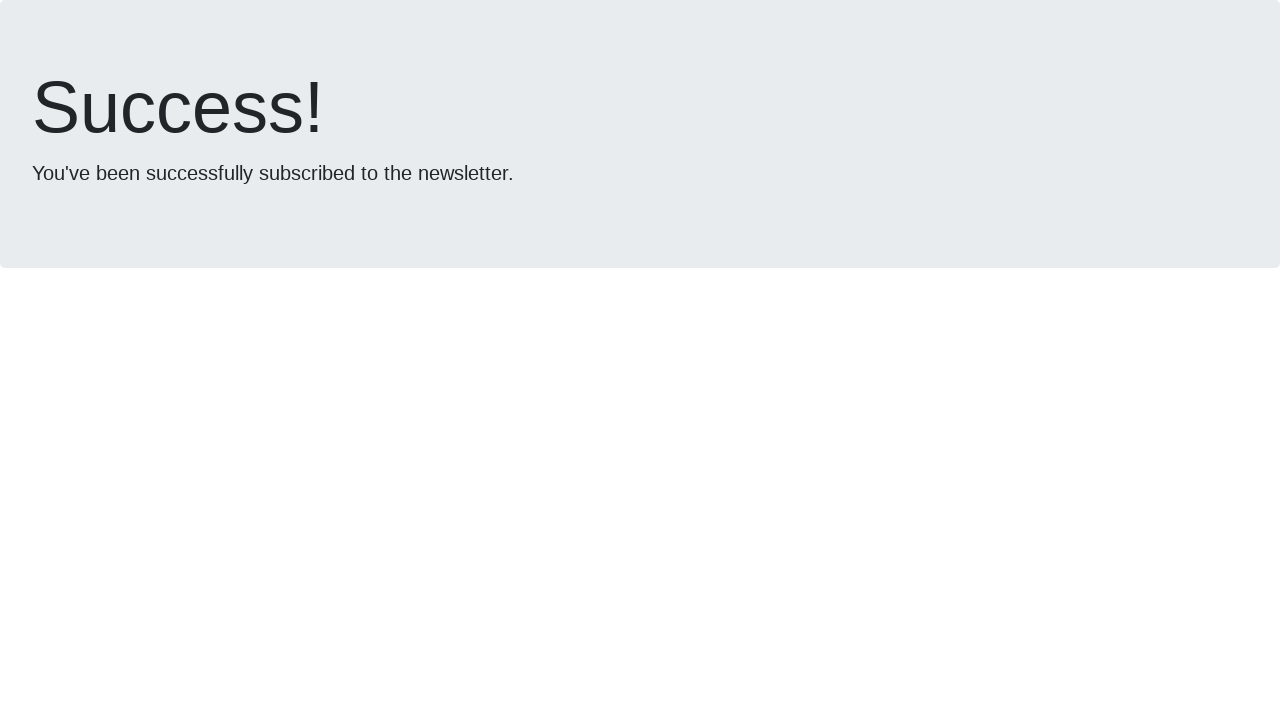

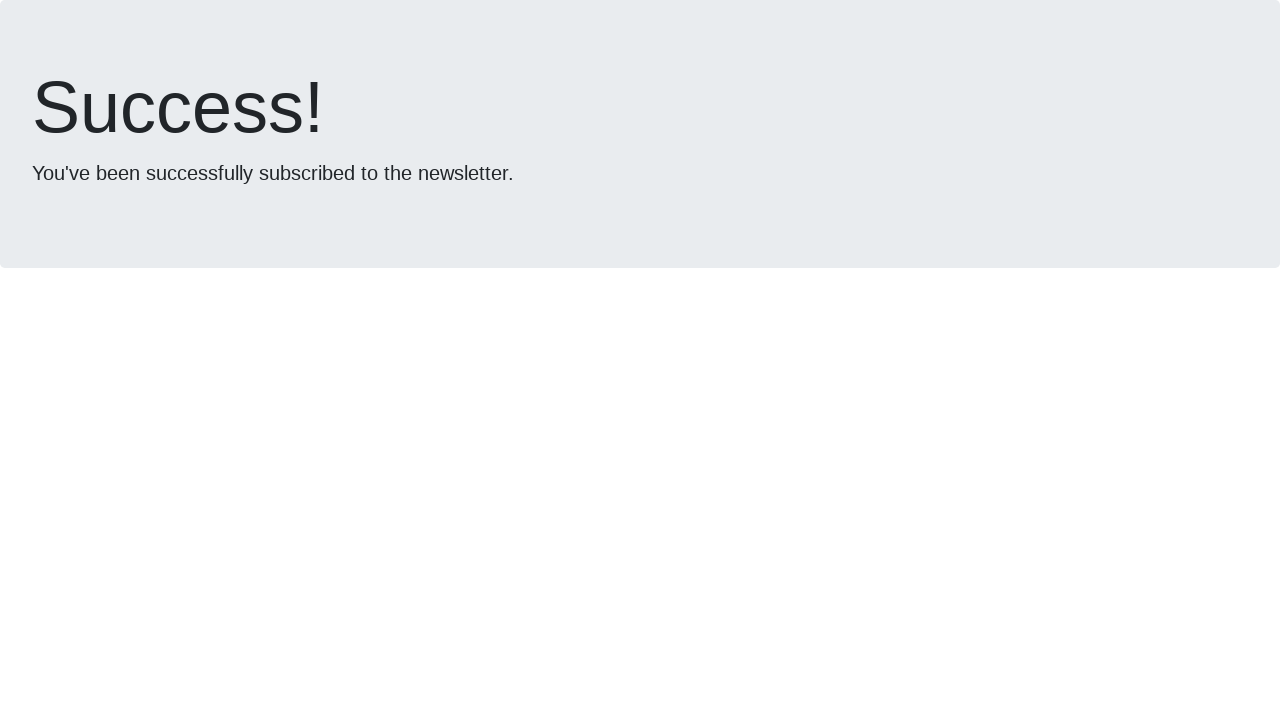